Tests the Sauce Labs guinea-pig test page by verifying the page title and filling text into a textbox field.

Starting URL: https://saucelabs.com/test/guinea-pig

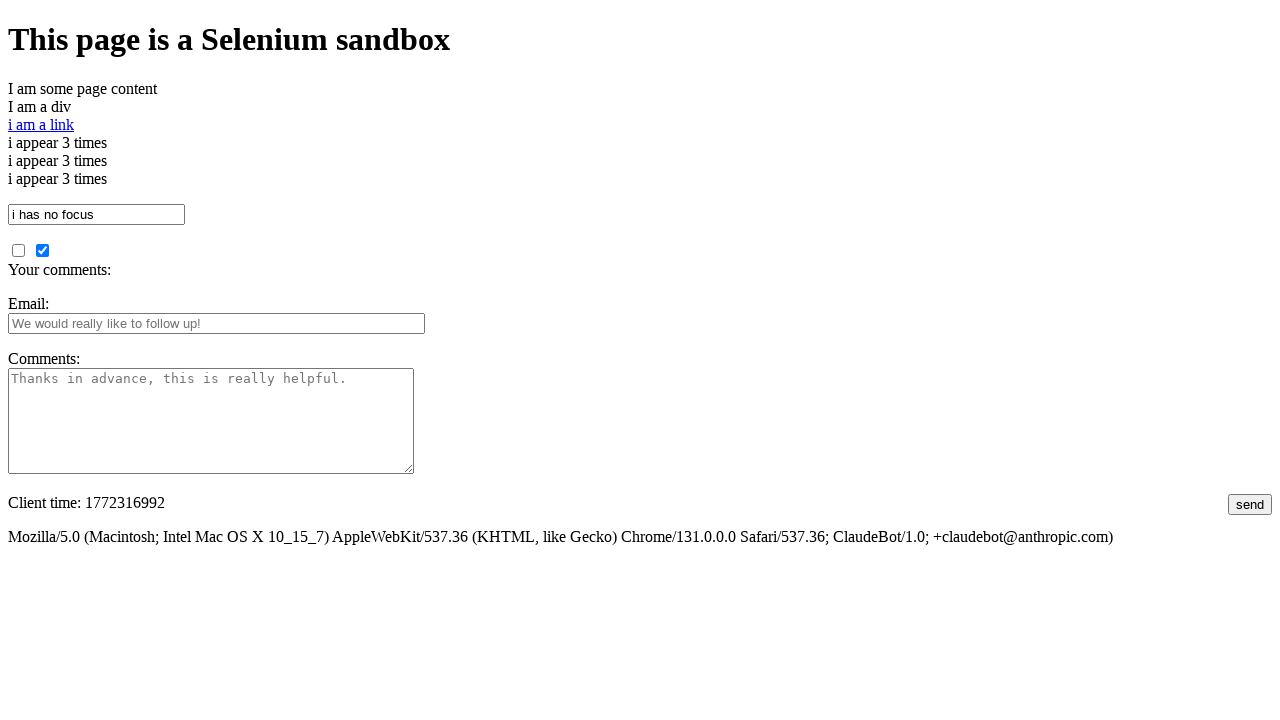

Verified page title is 'I am a page title - Sauce Labs'
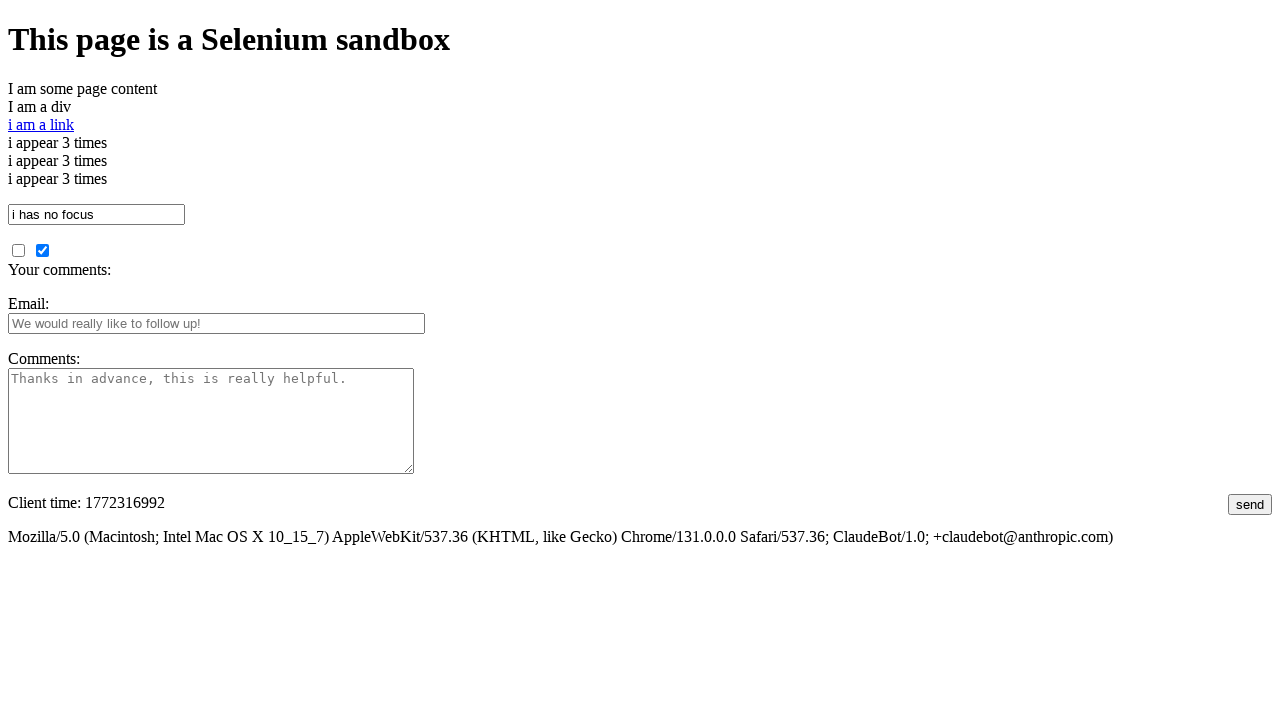

Cleared the textbox field on #i_am_a_textbox
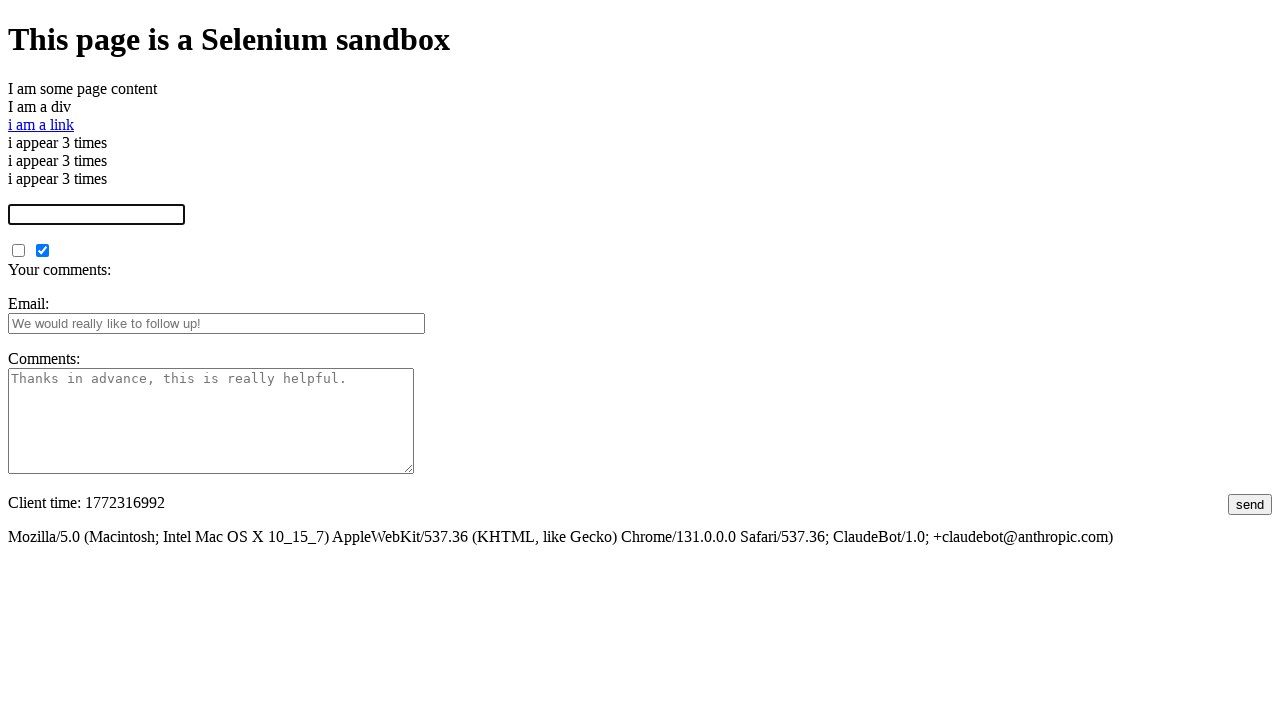

Filled textbox with 'Sauce' on #i_am_a_textbox
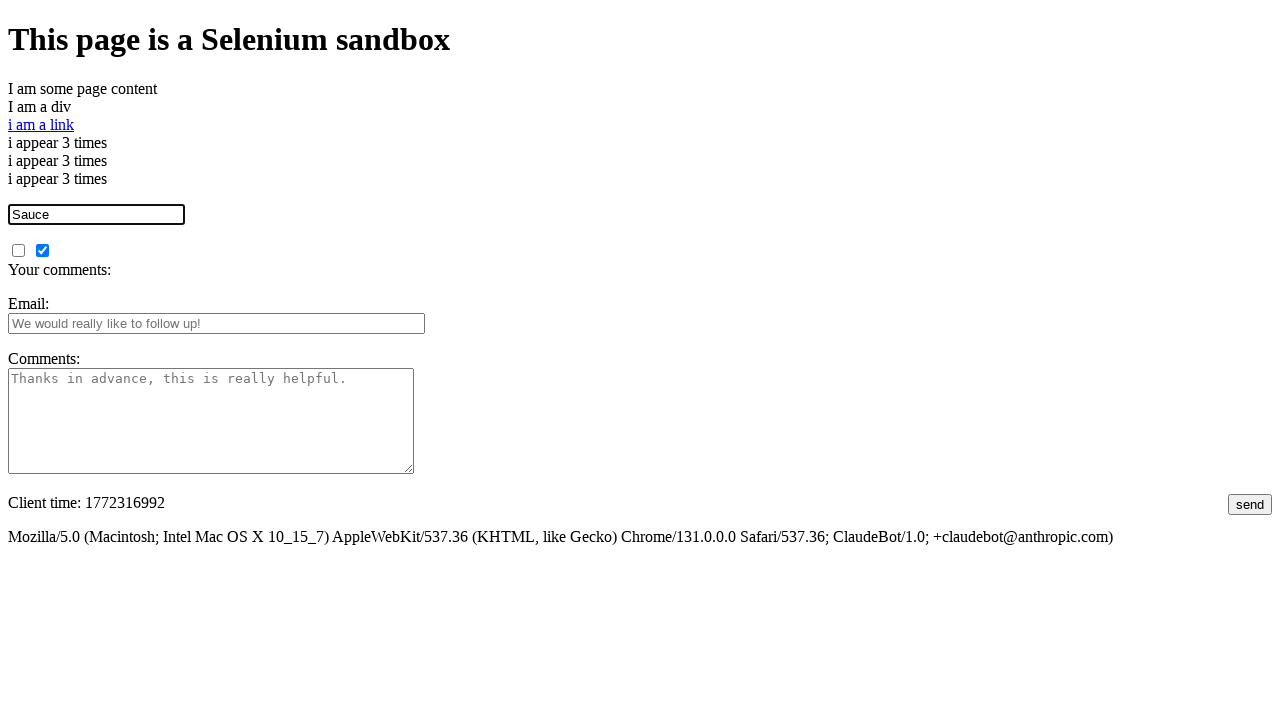

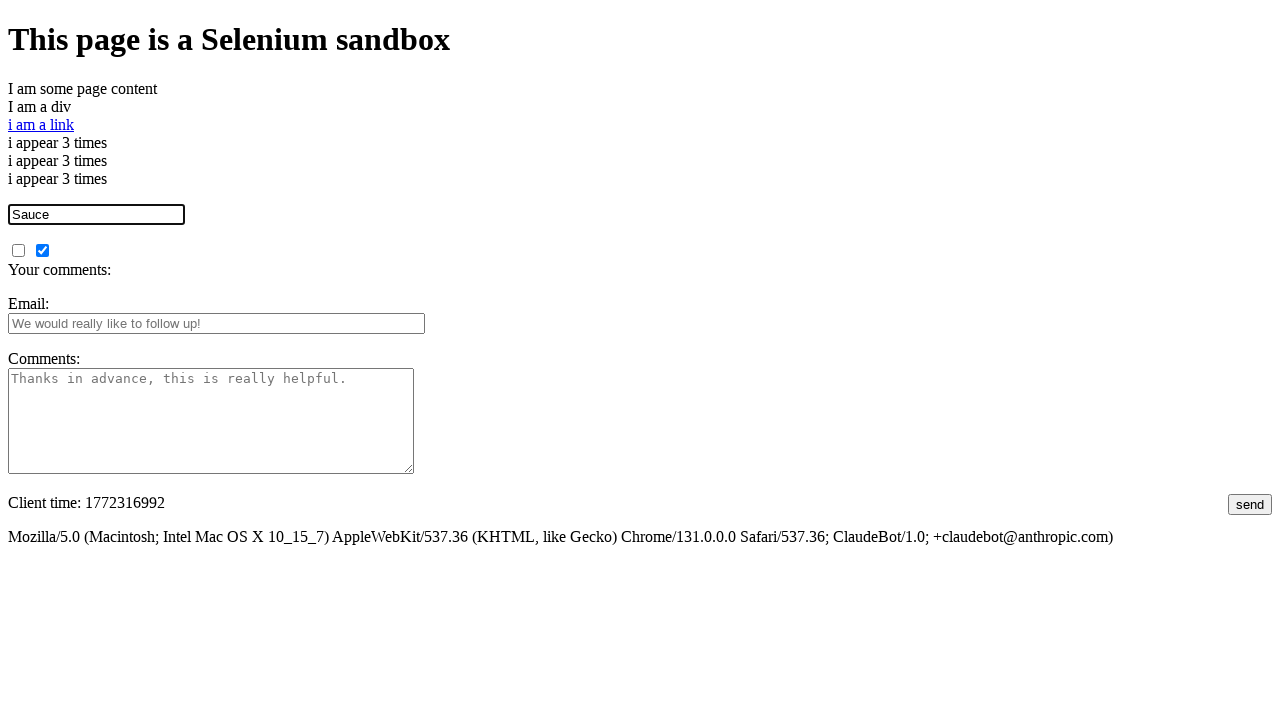